Tests window switching functionality by clicking a link that opens a new window, then switching between the original and child windows

Starting URL: https://the-internet.herokuapp.com/windows

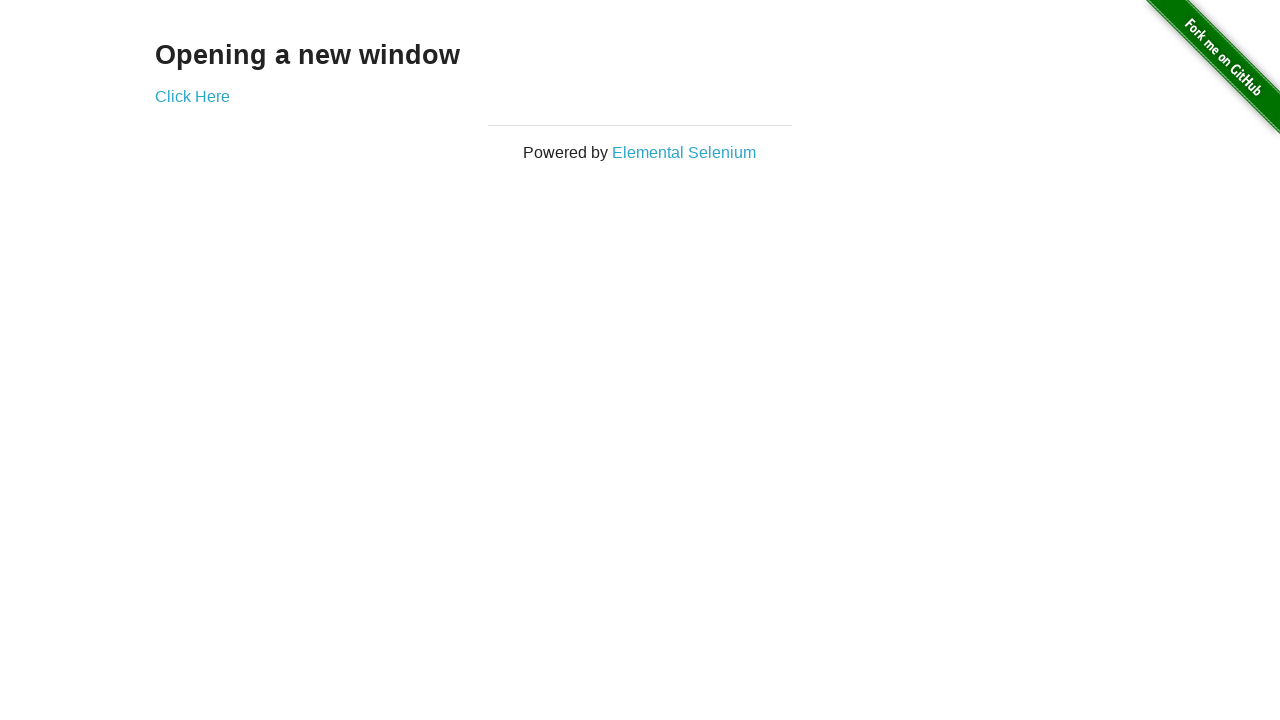

Waited for 'Click Here' link to be present
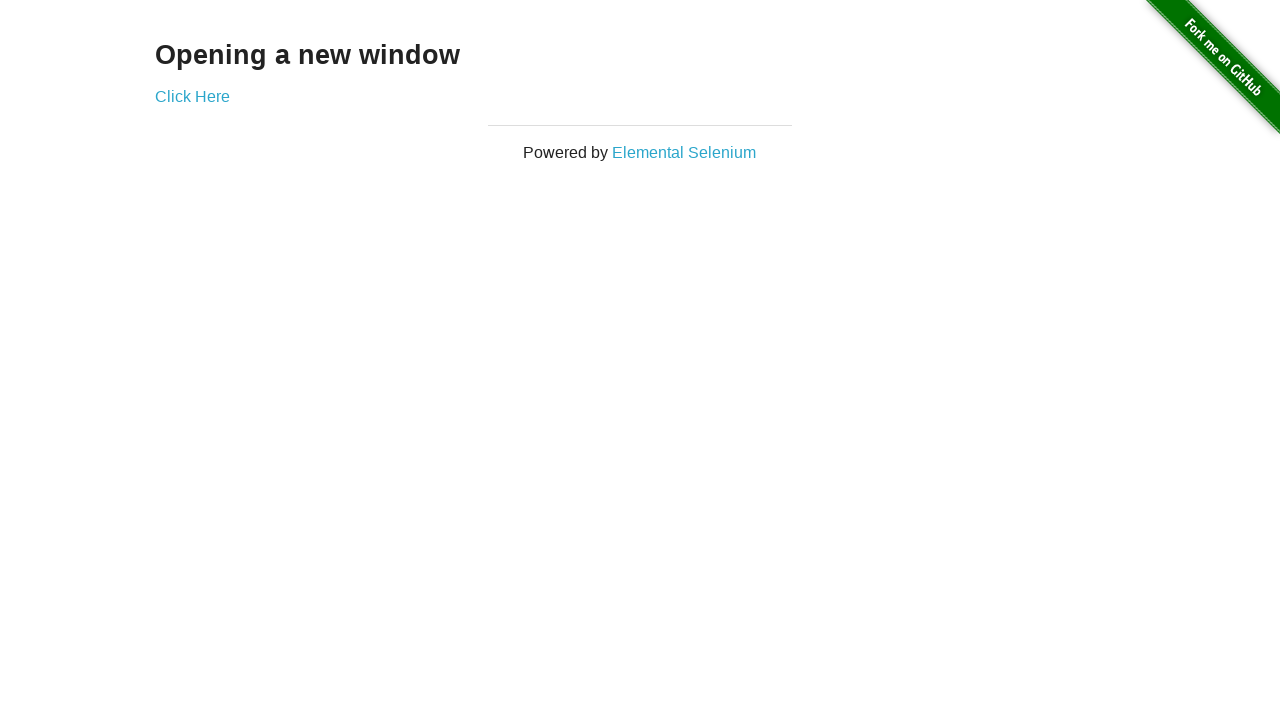

Clicked 'Click Here' link at (192, 96) on text=Click Here
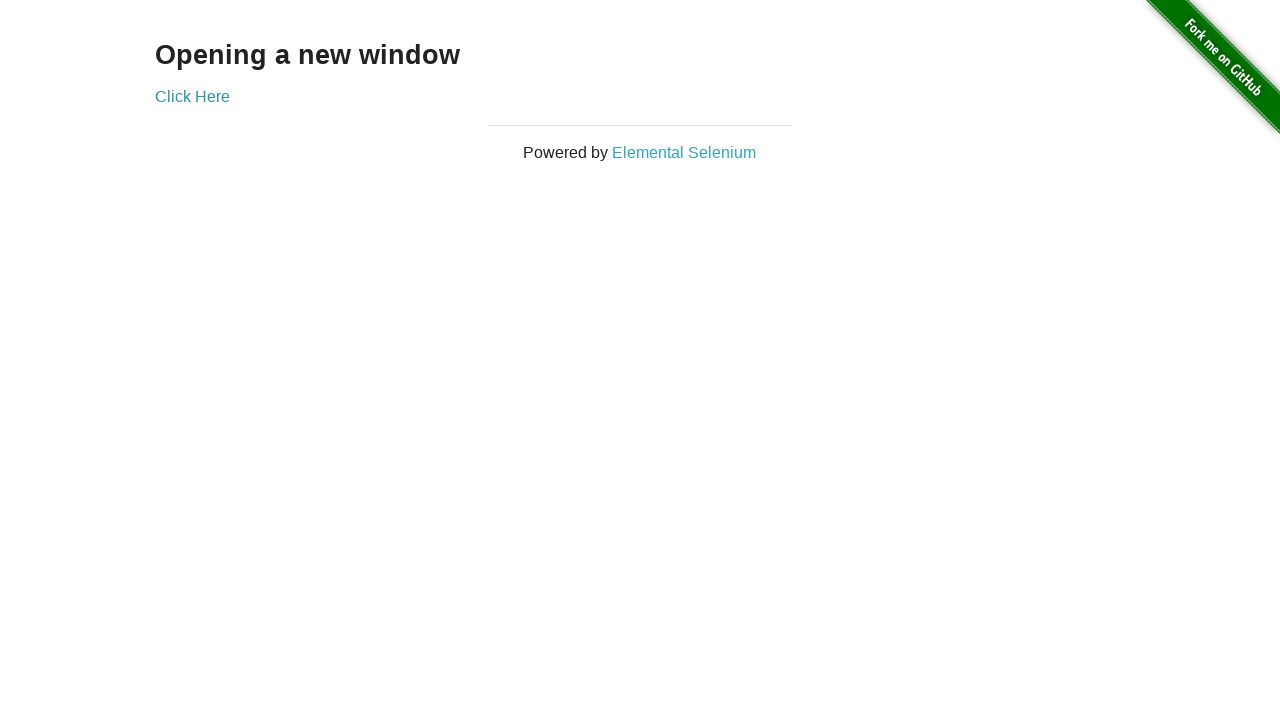

Clicked link and new window opened at (192, 96) on text=Click Here
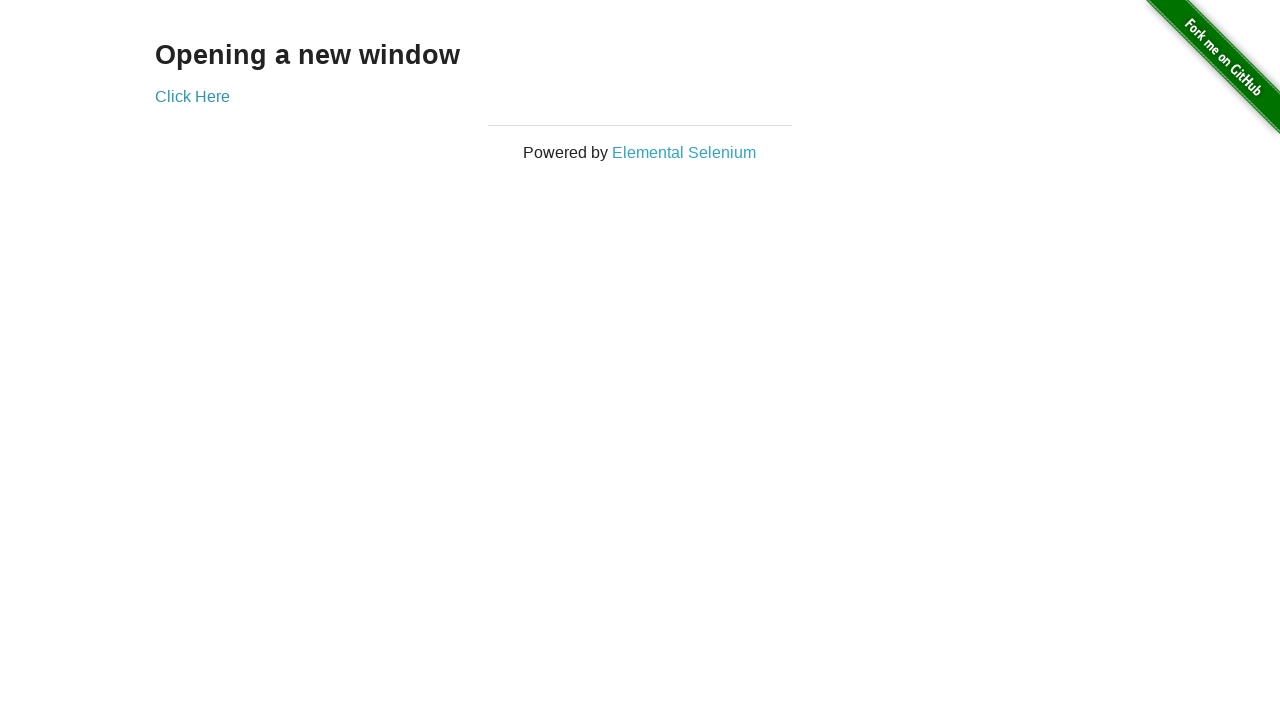

New window page loaded completely
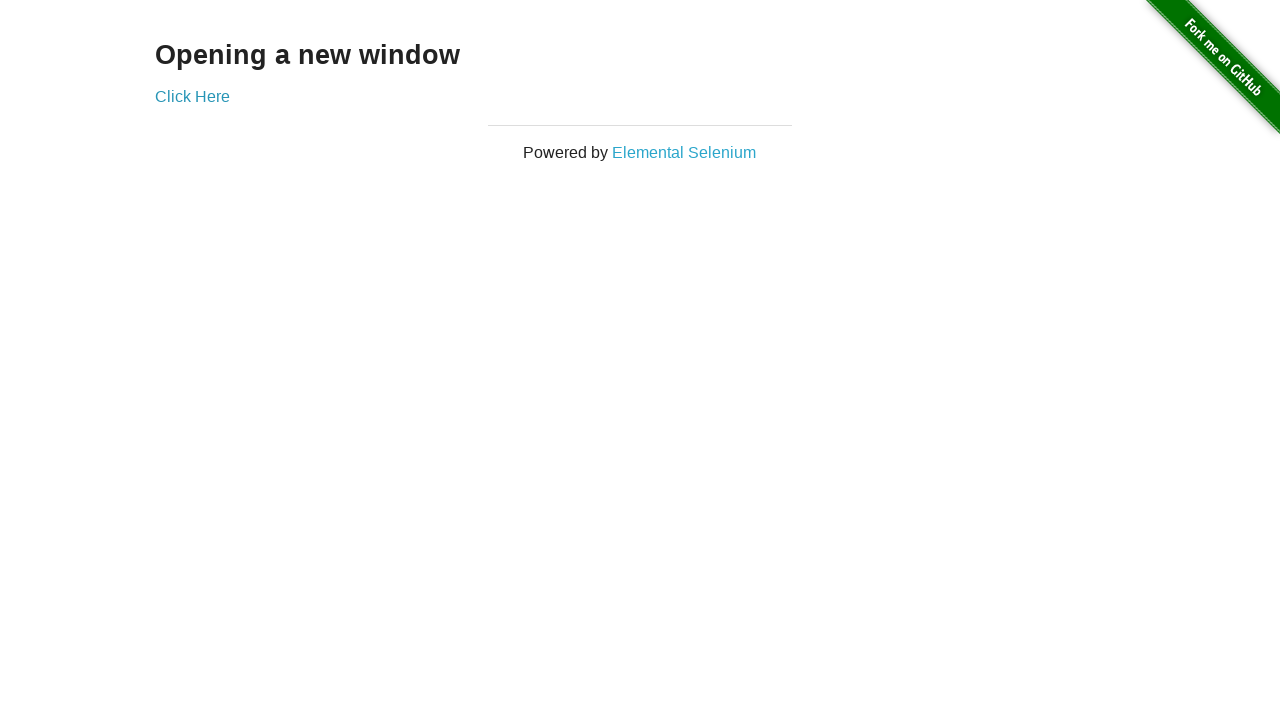

Switched to new child window - Title: New Window
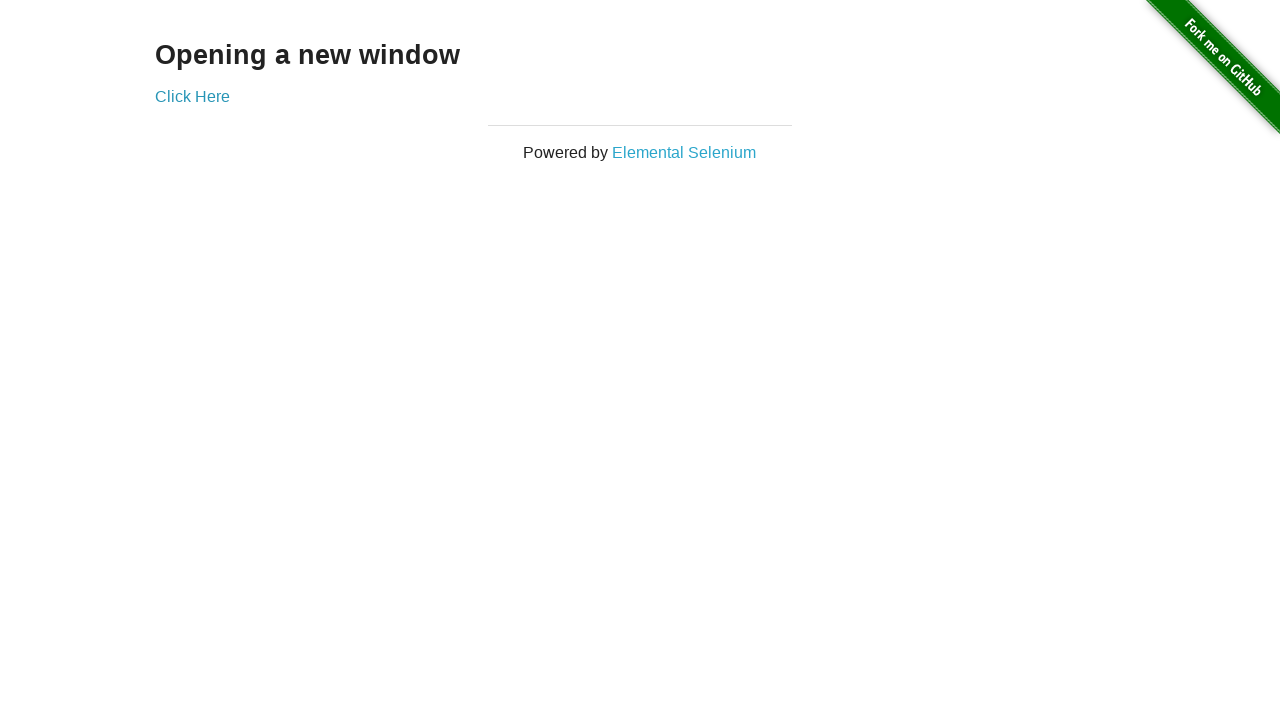

Switched back to original window - Title: The Internet
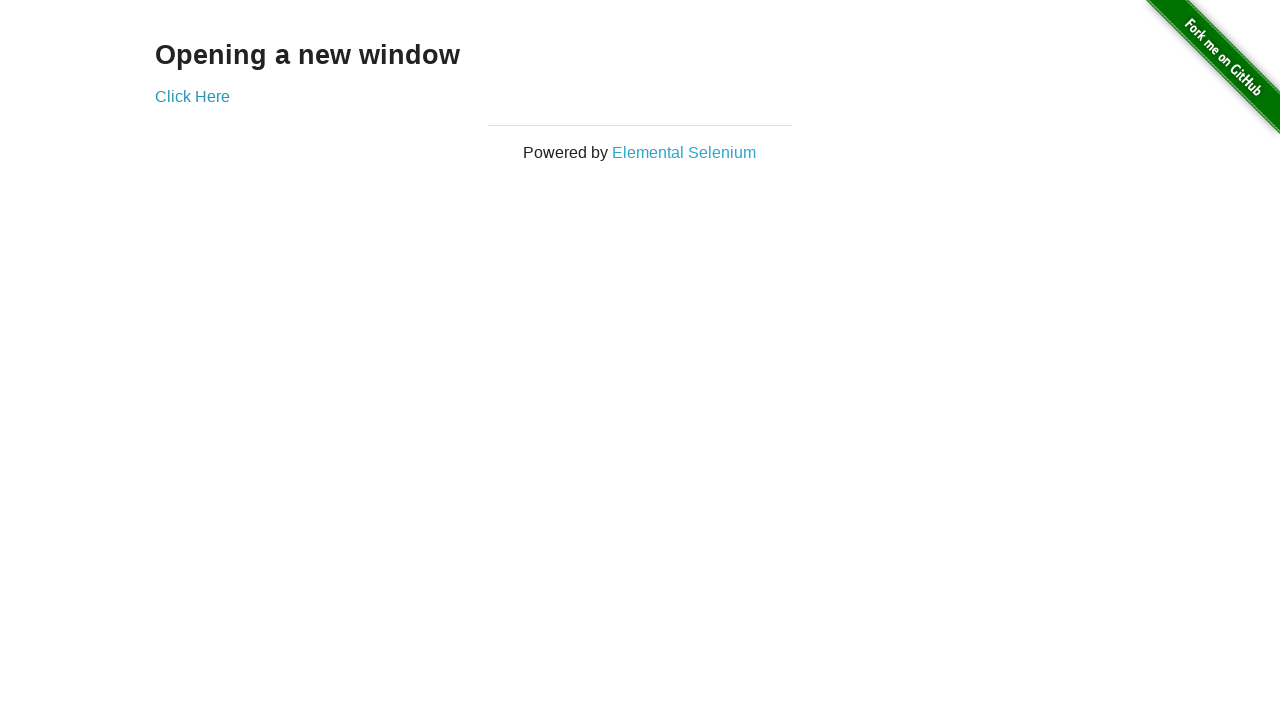

Switched back to child window - Title: New Window
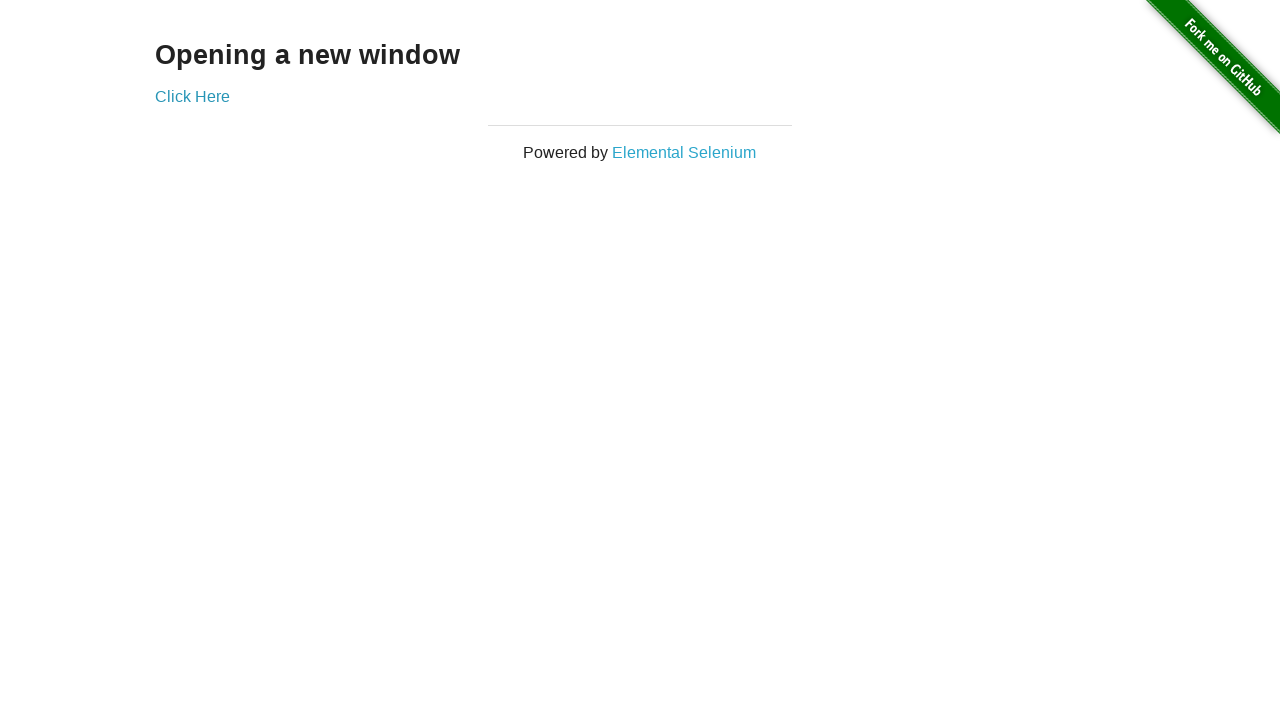

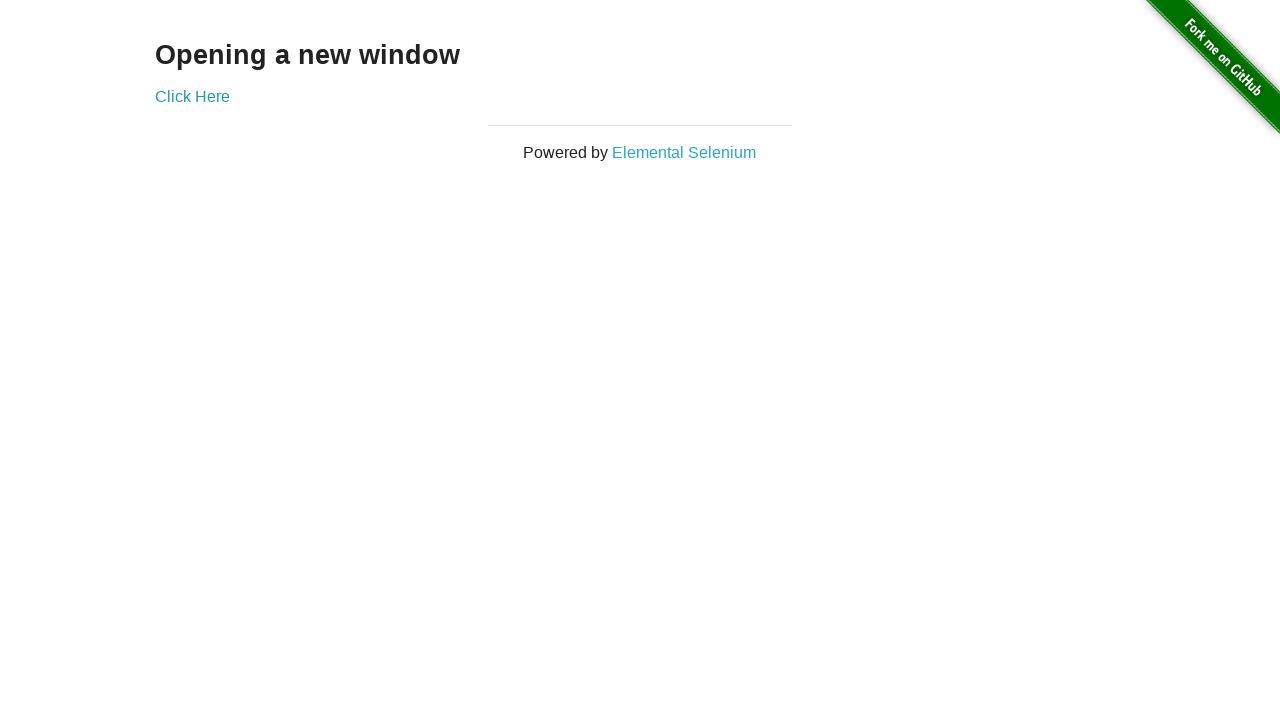